Tests a slow calculator application by setting a delay, performing a simple addition (7+8), and verifying the result equals 15

Starting URL: https://bonigarcia.dev/selenium-webdriver-java/slow-calculator.html

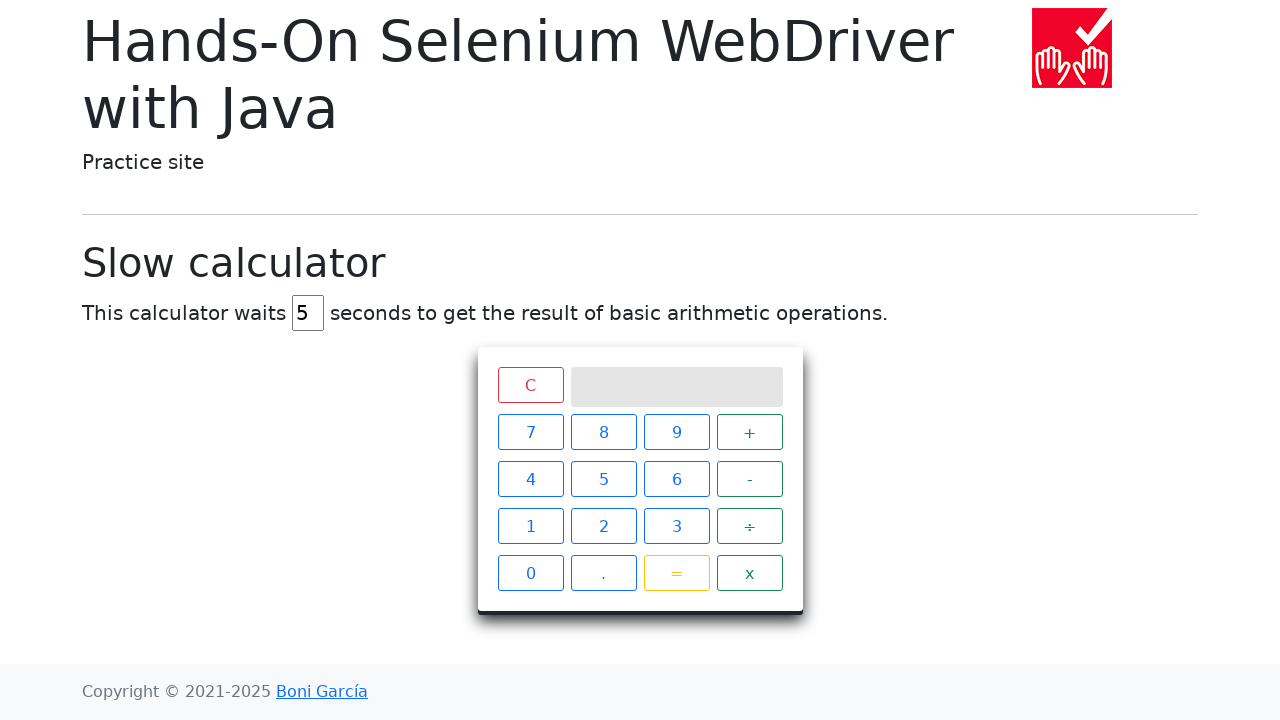

Navigated to slow calculator application
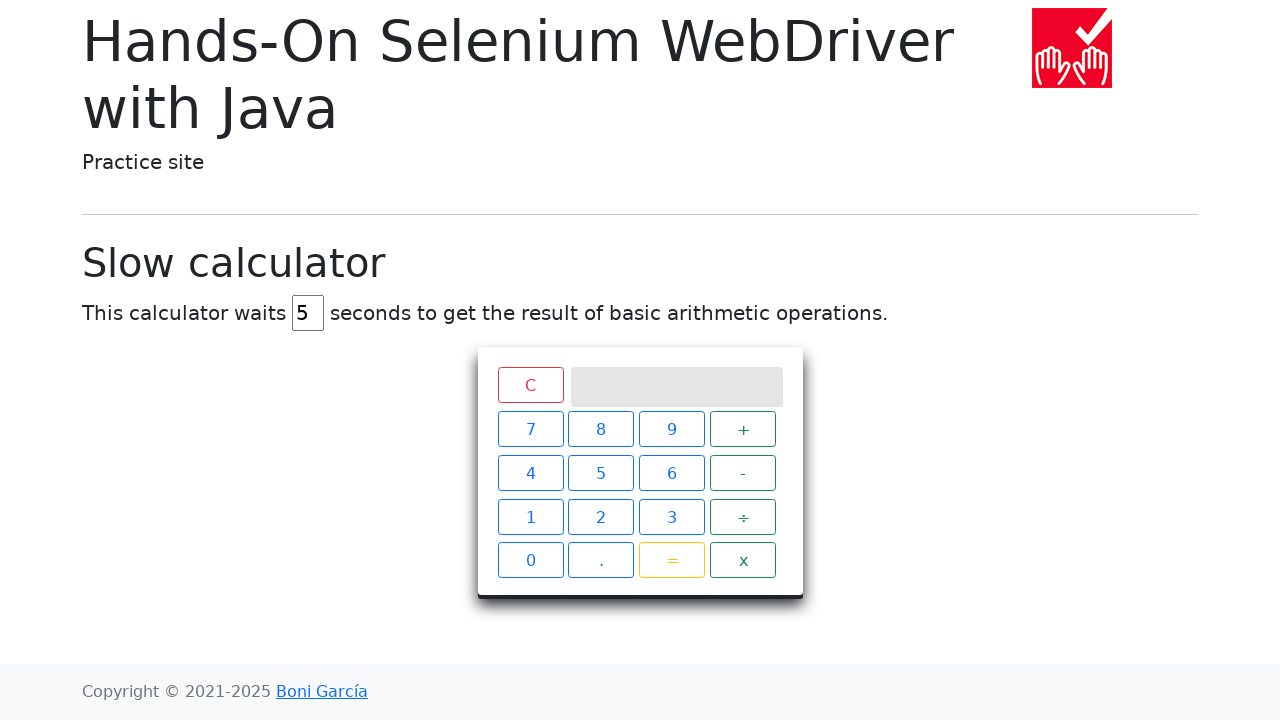

Cleared delay input field on #delay
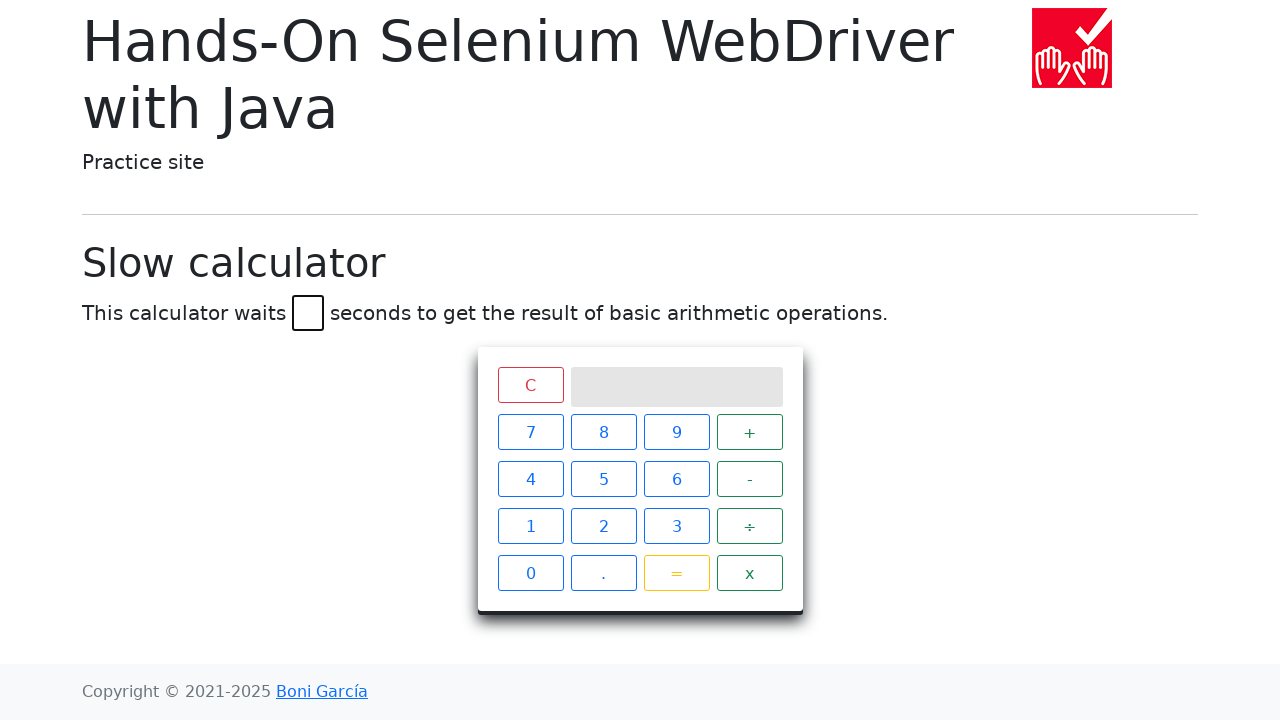

Set delay to 45 seconds on #delay
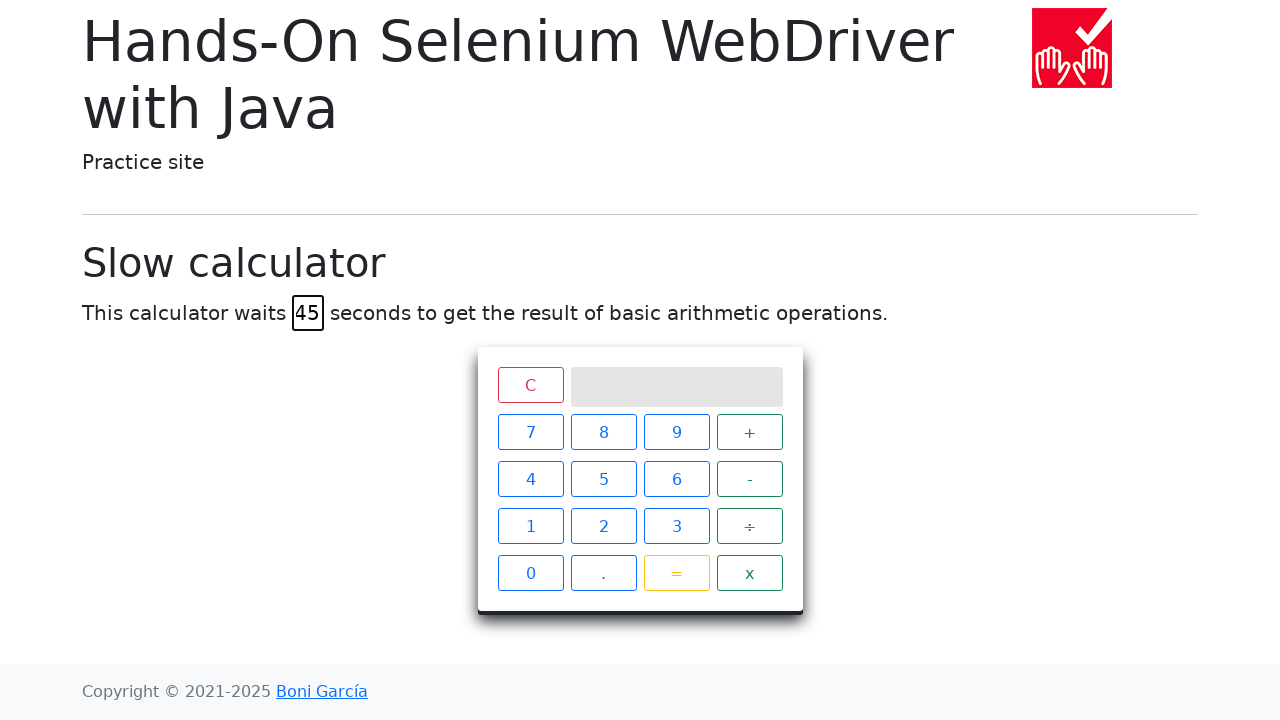

Clicked number 7 at (530, 432) on xpath=//span[text()='7']
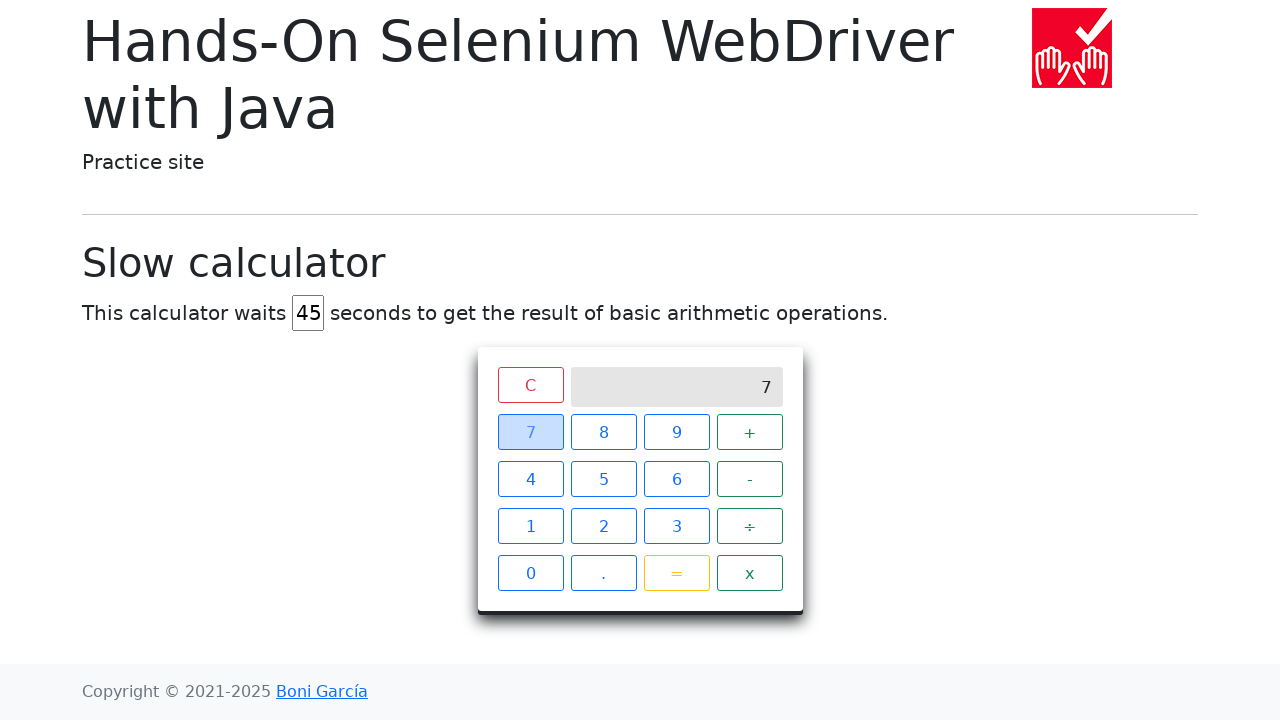

Clicked plus operator at (750, 432) on xpath=//span[text()='+']
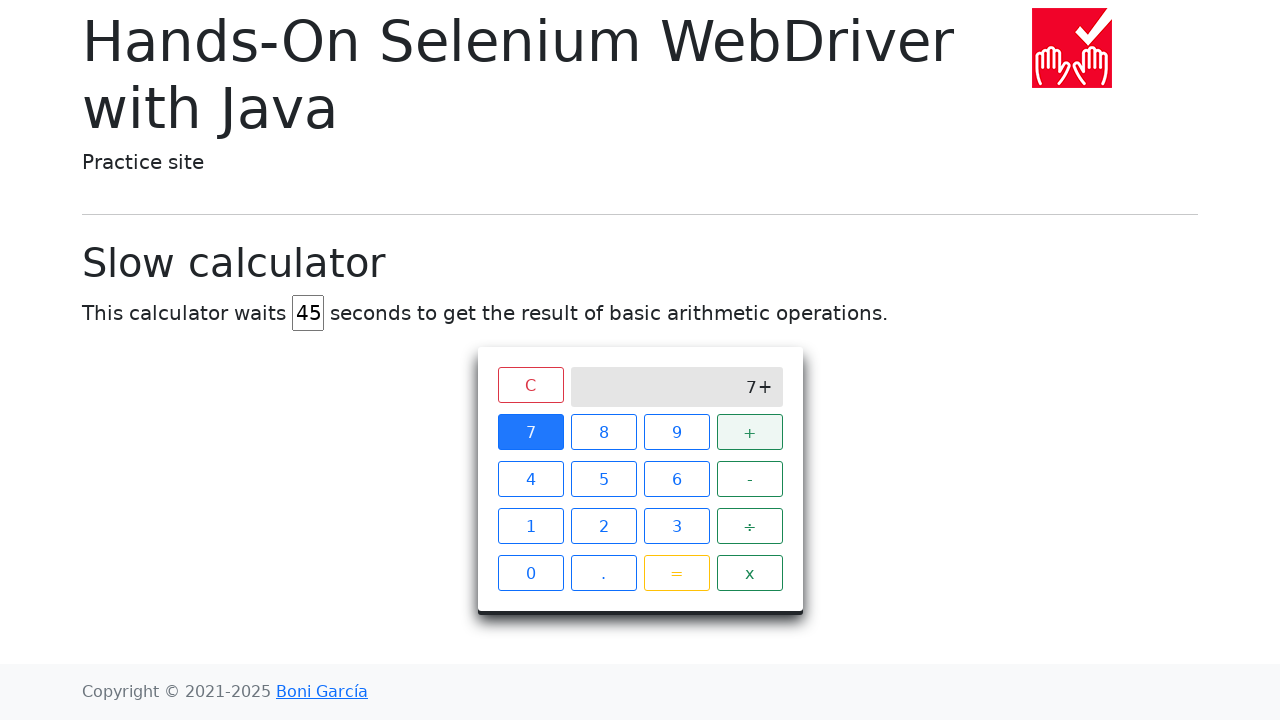

Clicked number 8 at (604, 432) on xpath=//span[text()='8']
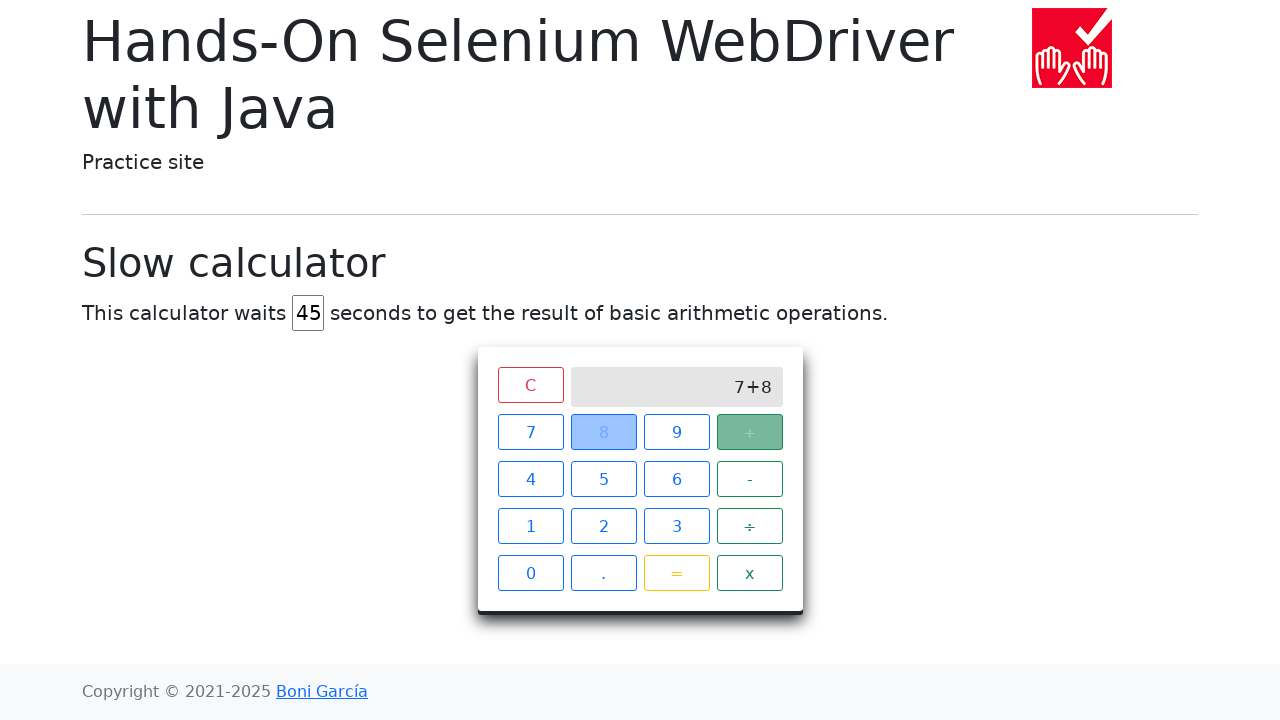

Clicked equals button to perform calculation at (676, 573) on xpath=//span[text()='=']
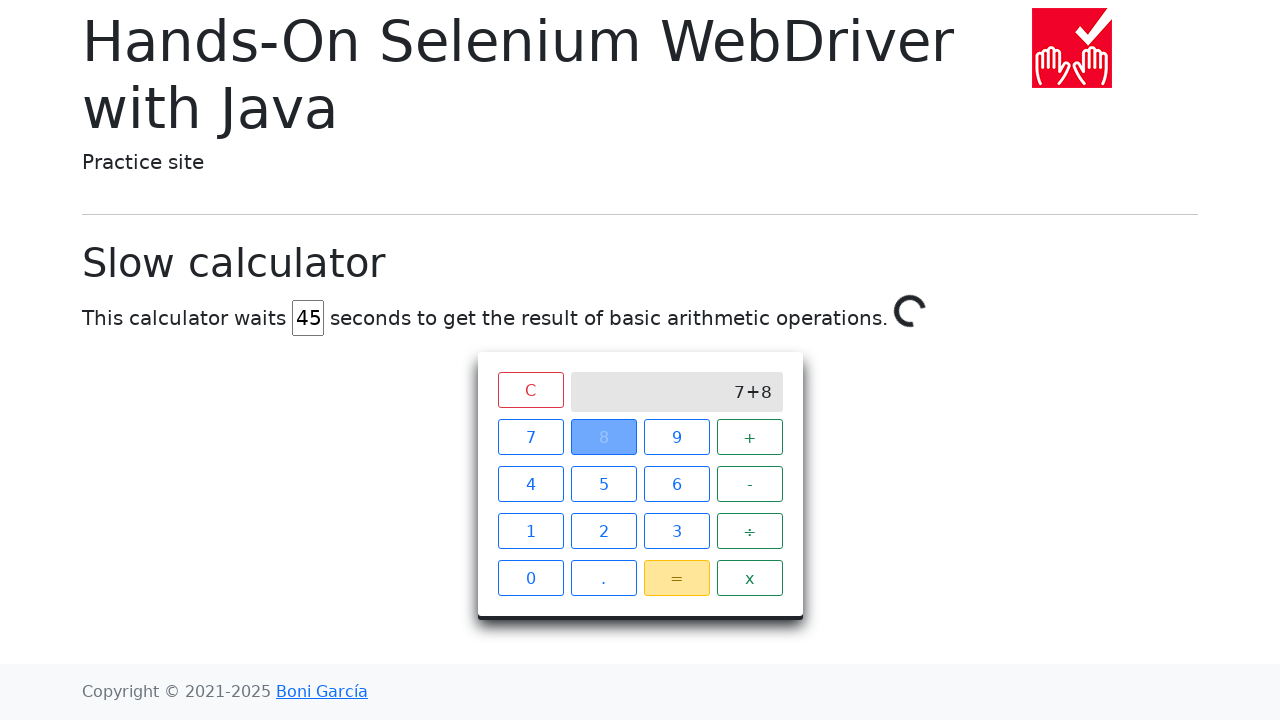

Waited 47 seconds for calculation result to appear
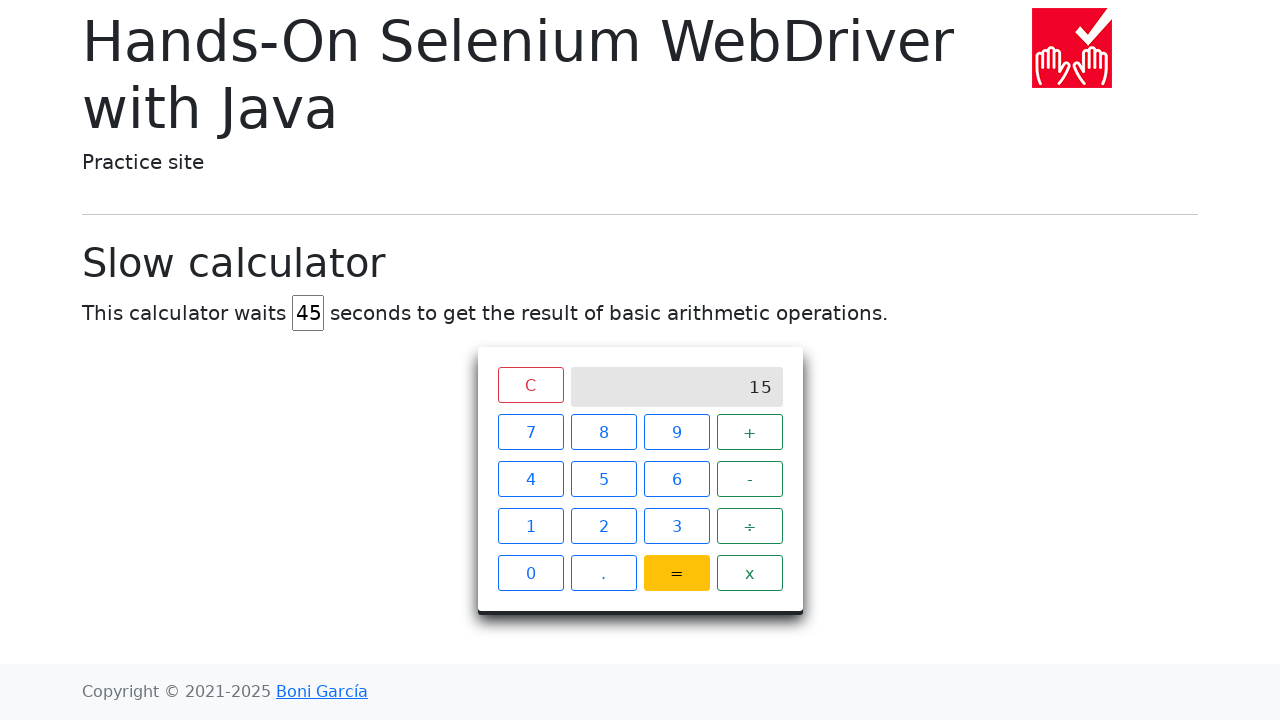

Located result display element
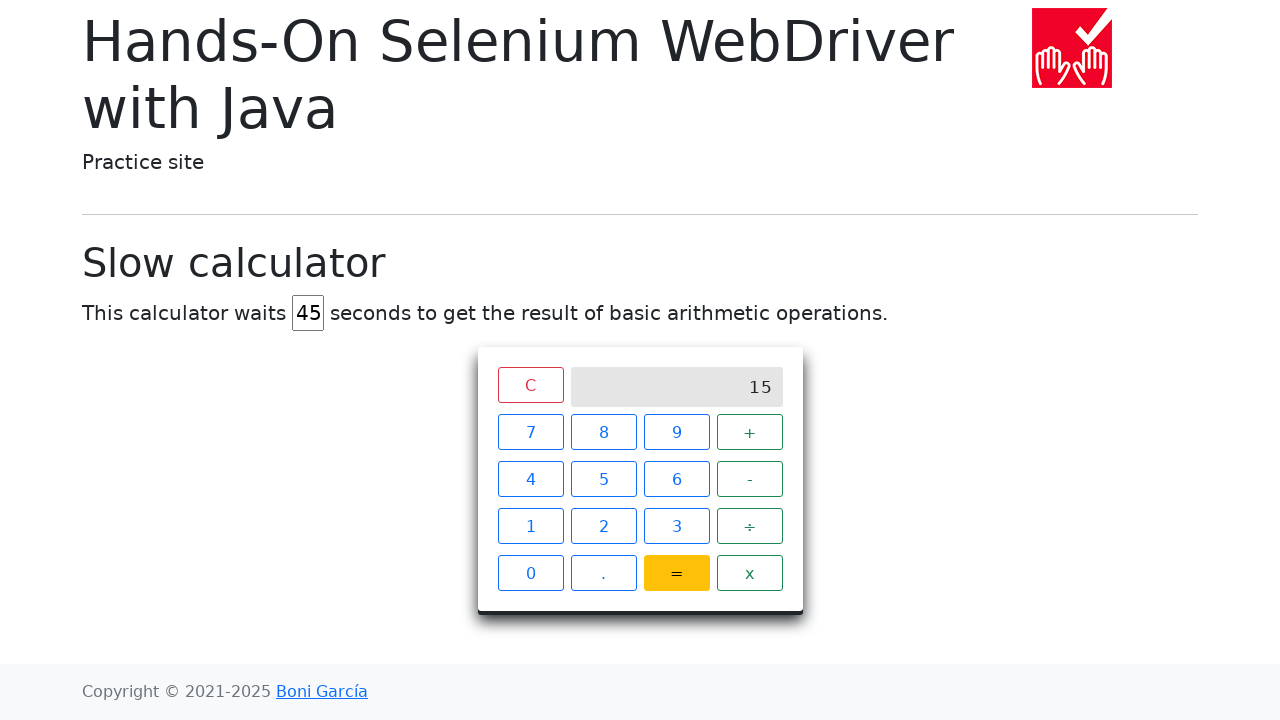

Verified calculation result equals 15
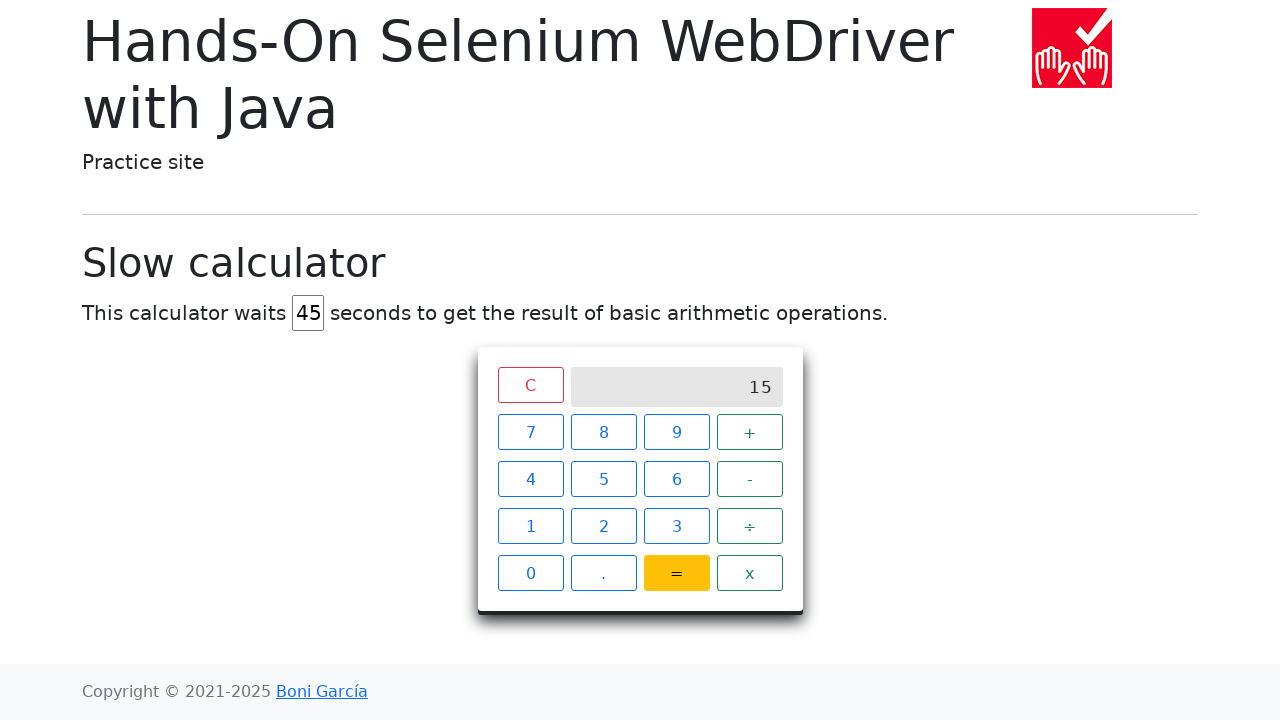

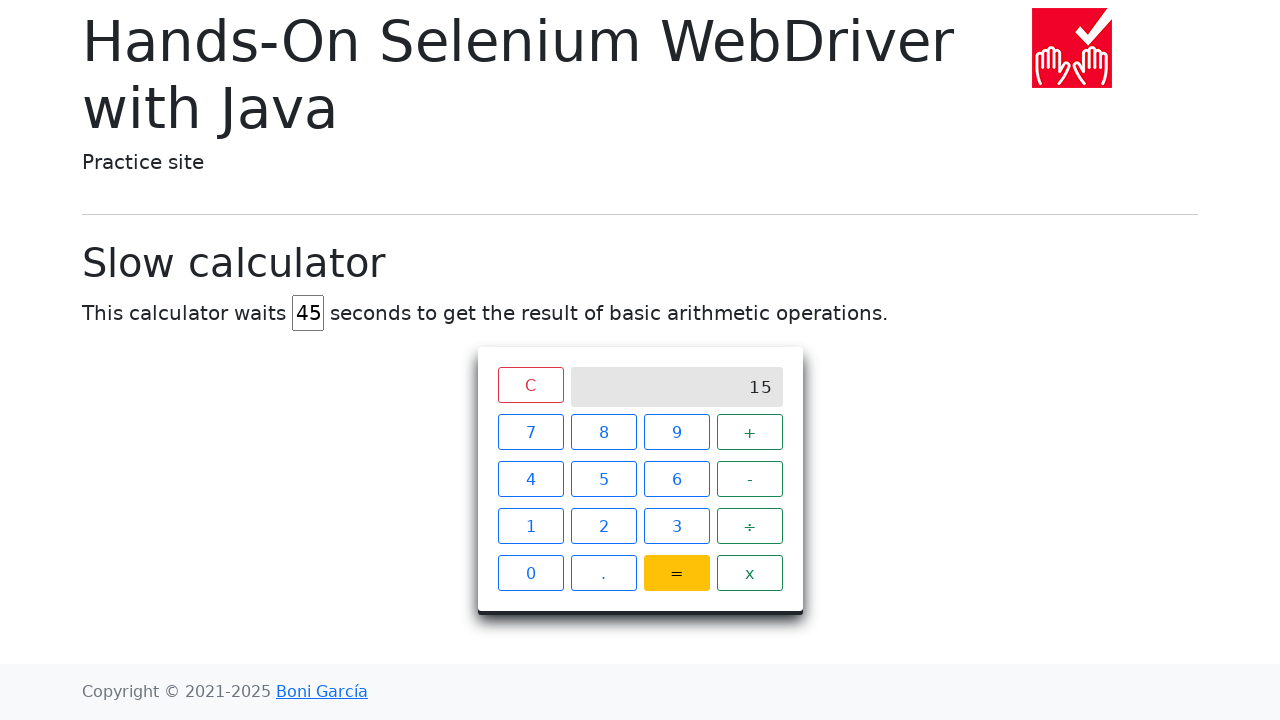